Tests the forgot password functionality by navigating to the forgot password page, entering an email address, and verifying the resulting internal server error page.

Starting URL: https://the-internet.herokuapp.com/

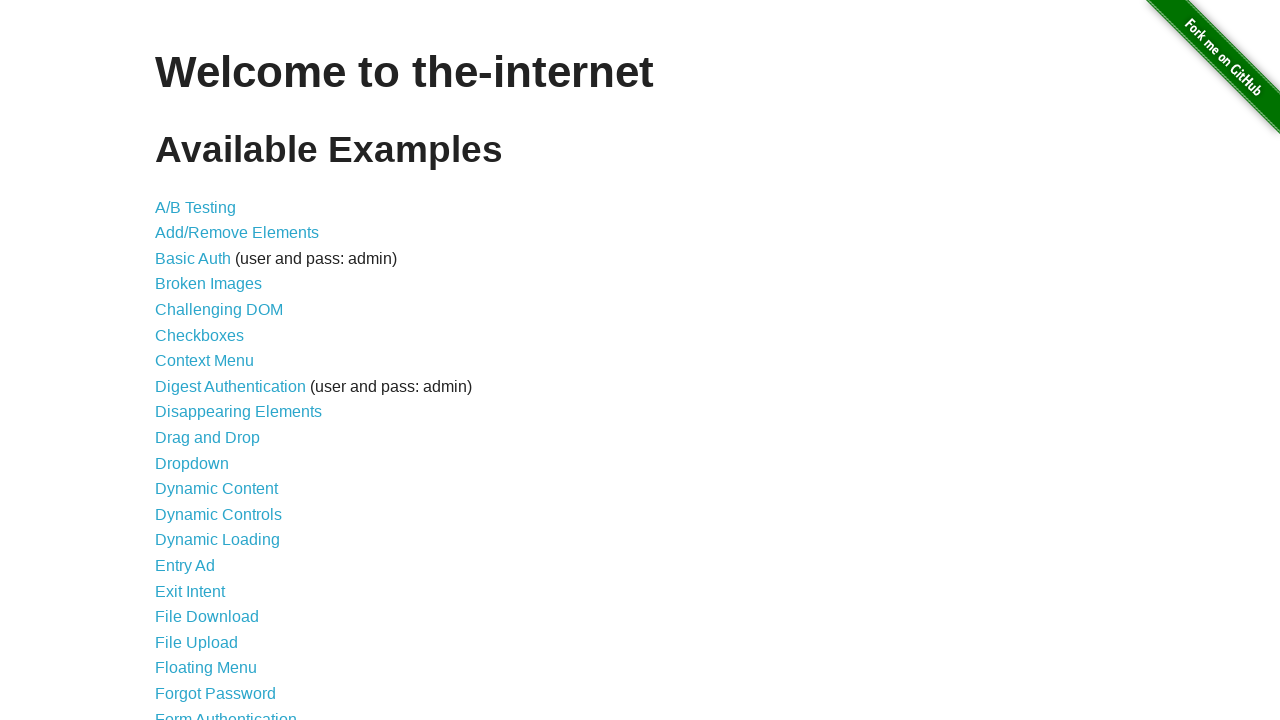

Clicked on Forgot Password link from the home page at (216, 693) on a[href='/forgot_password']
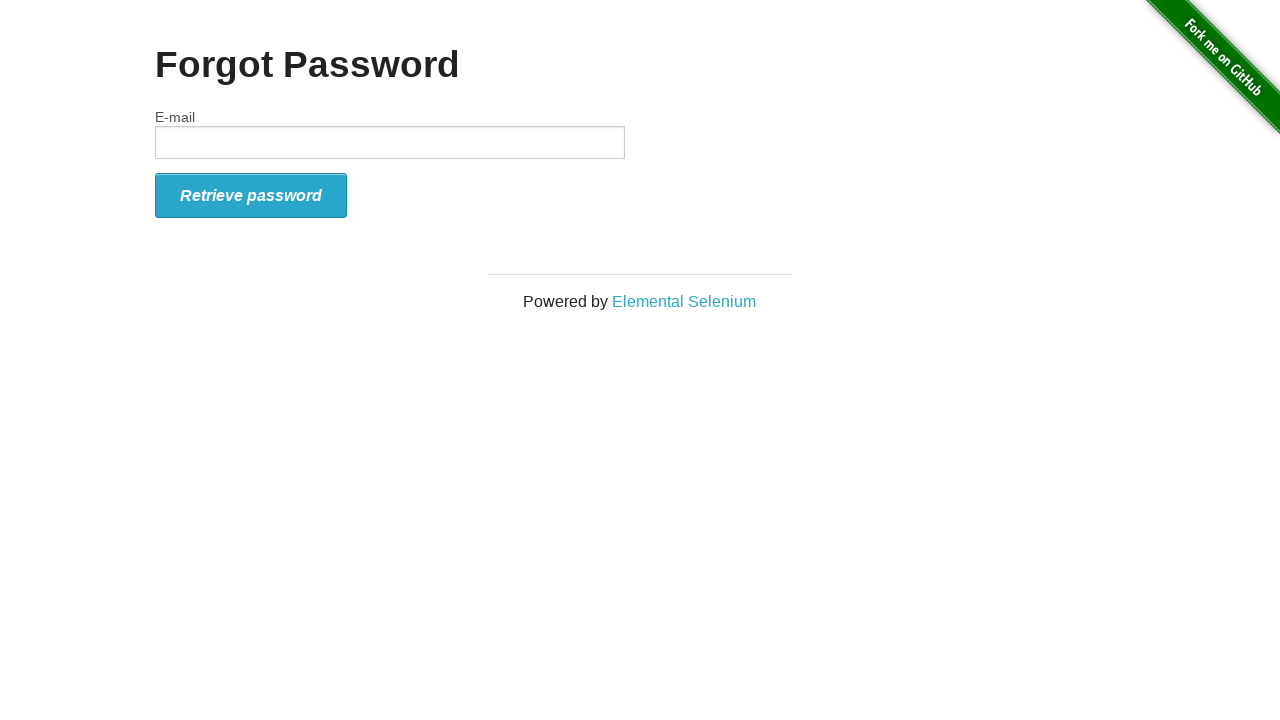

Forgot password page loaded and email input field is visible
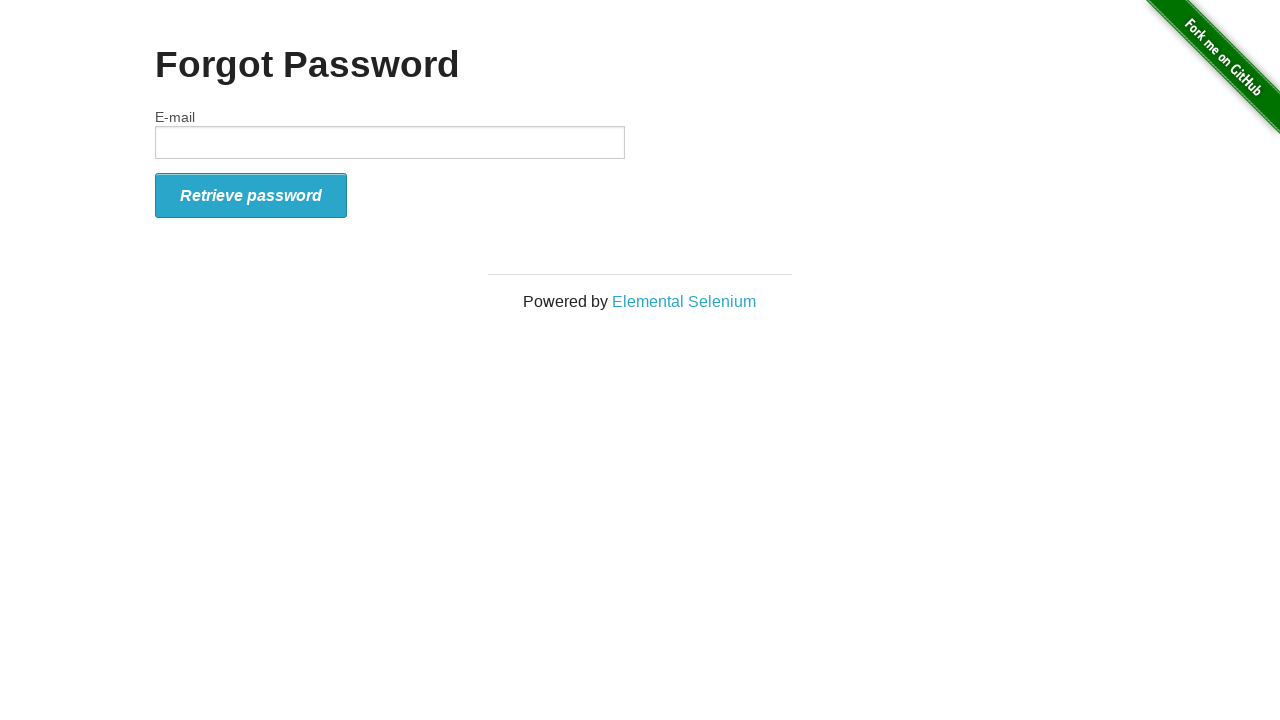

Filled email field with 'katya@bugbeat.com' on #email
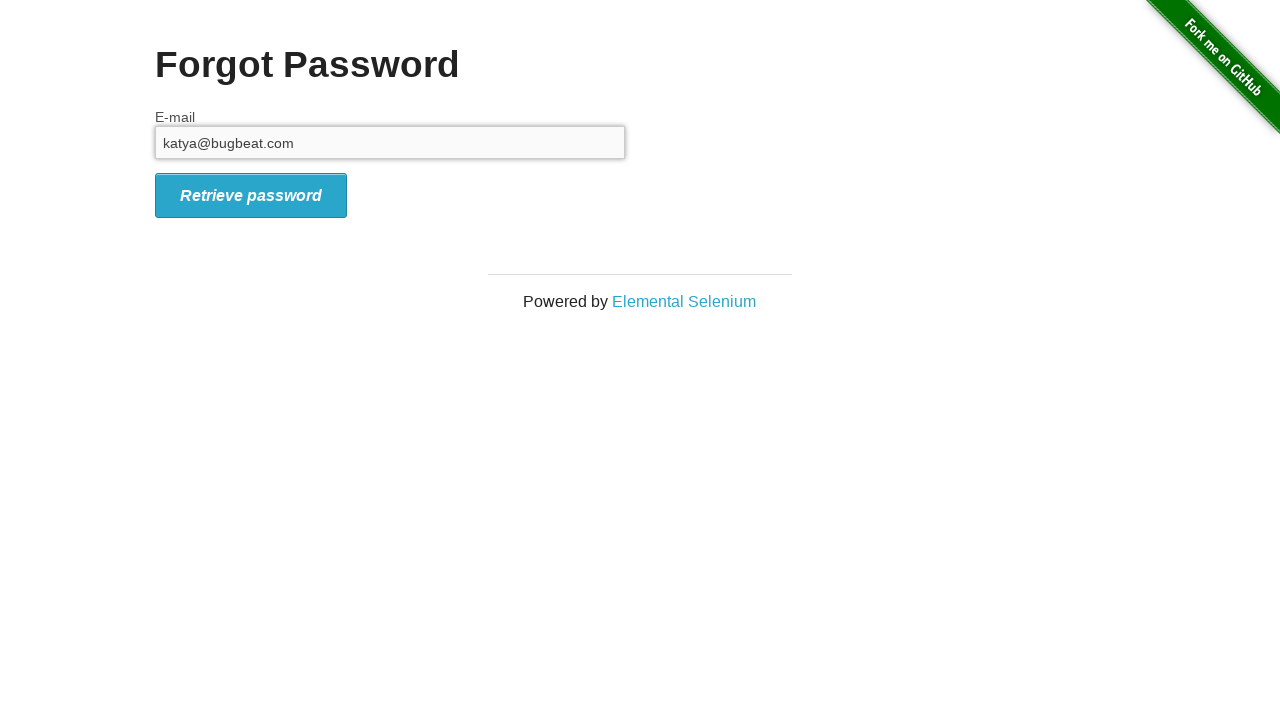

Clicked the retrieve password button at (251, 195) on button[type='submit'], #form_submit, button:has-text('Retrieve password')
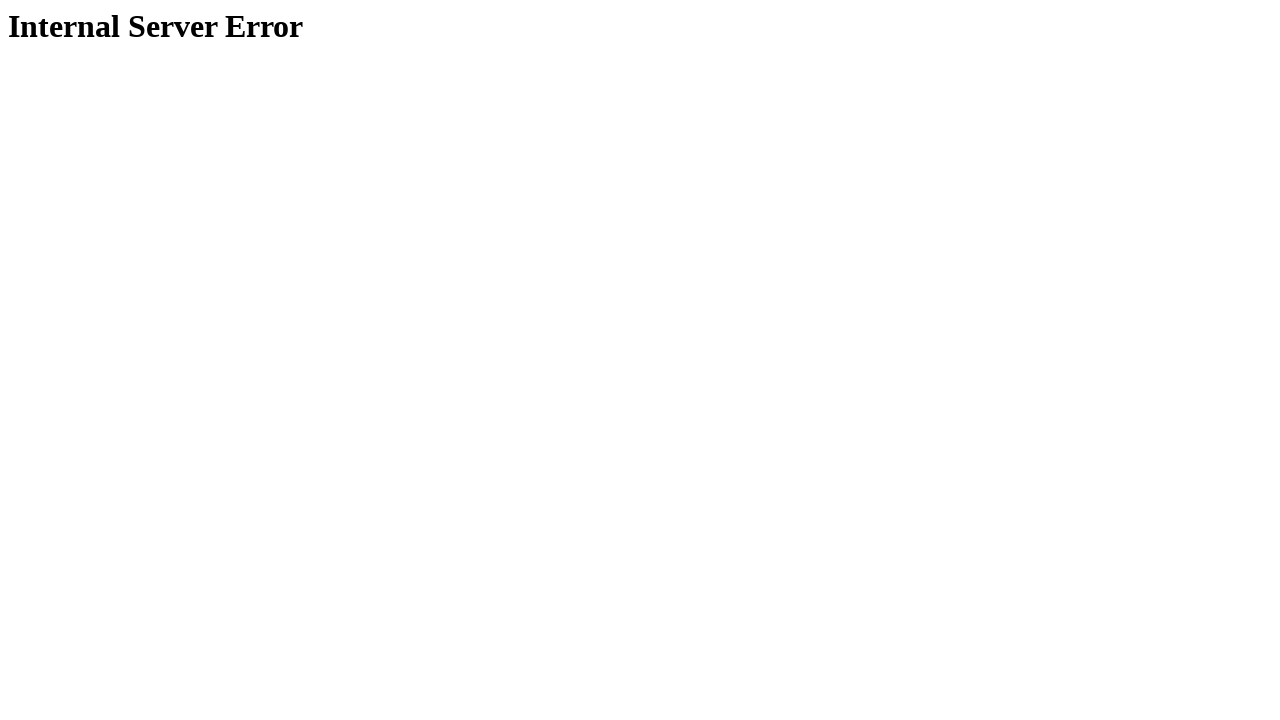

Result page loaded (internal server error expected)
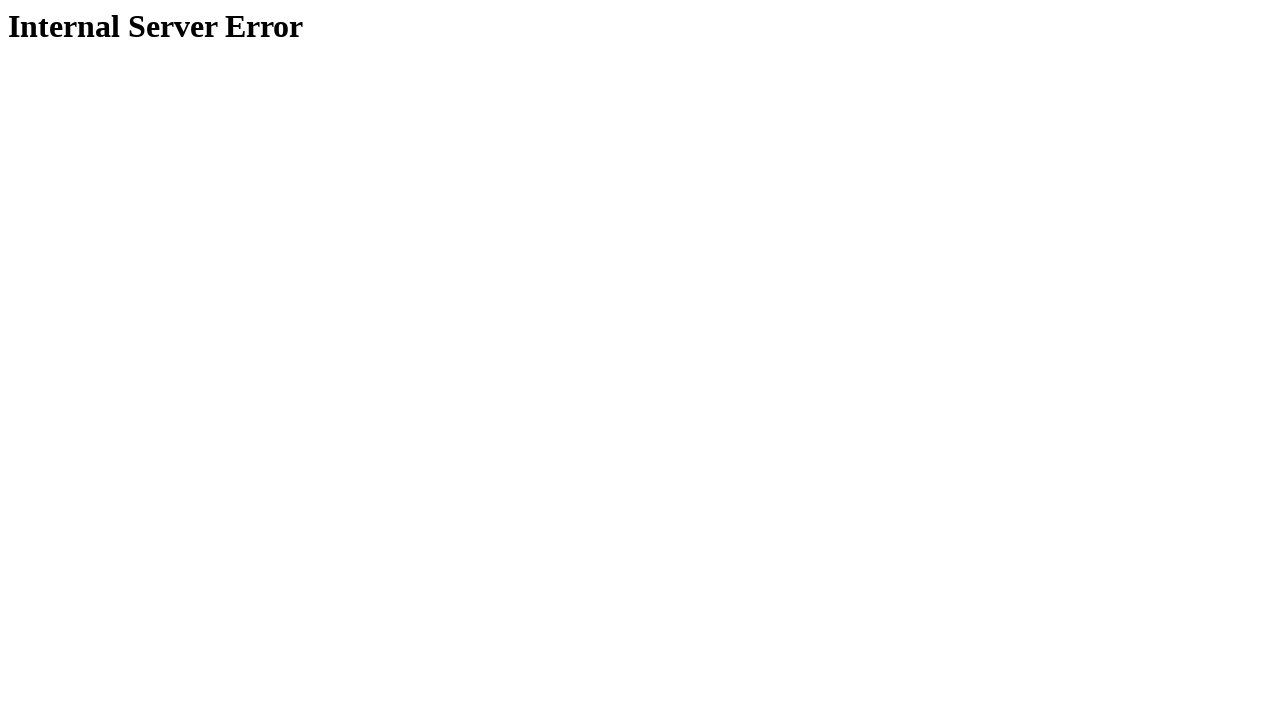

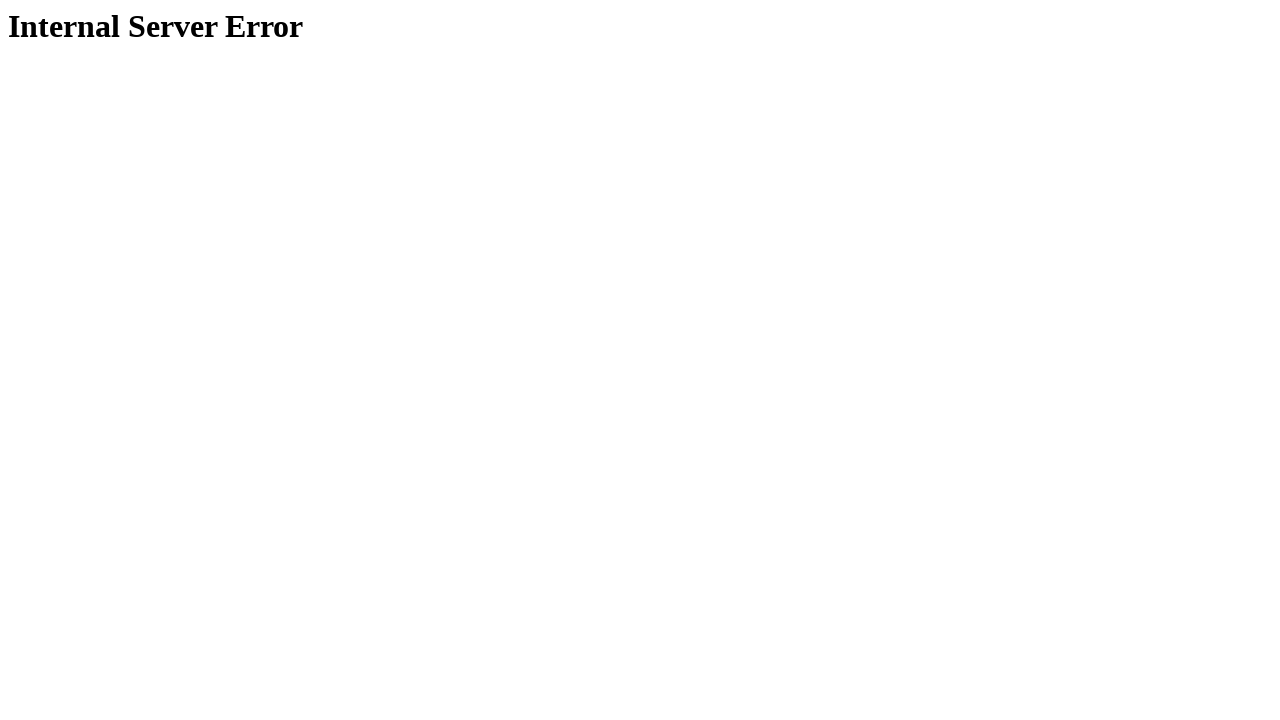